Tests attempting to complete an order without selecting a country - adds 3 products to cart, proceeds to checkout, agrees to terms and tries to place order without country selection

Starting URL: https://rahulshettyacademy.com/seleniumPractise#/

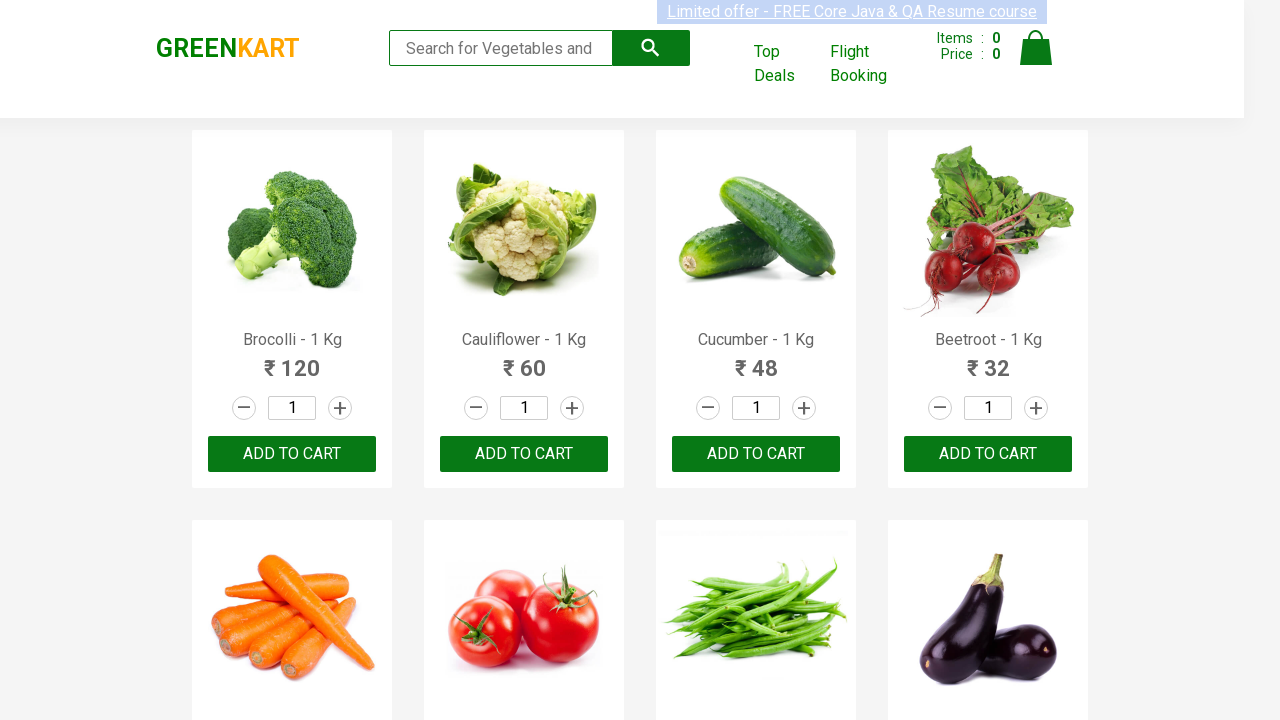

Products loaded on page
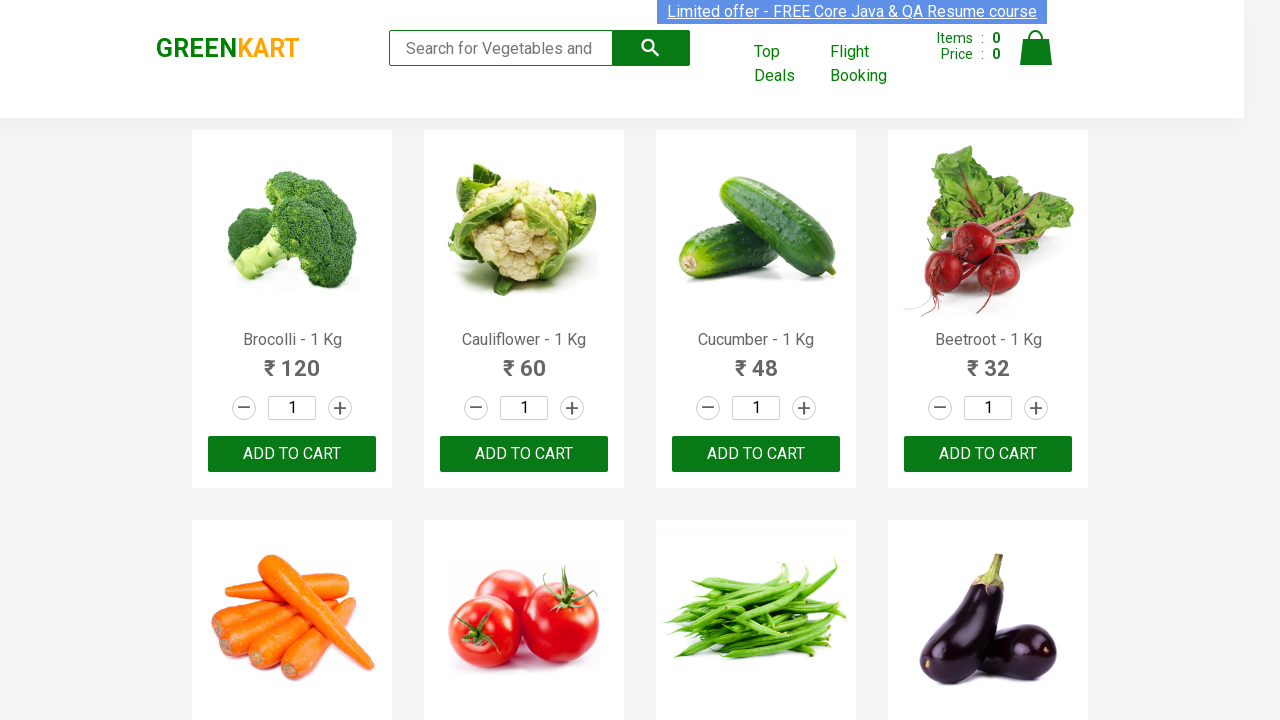

Added product 1 to cart at (292, 454) on .products .product >> nth=0 >> .product-action button
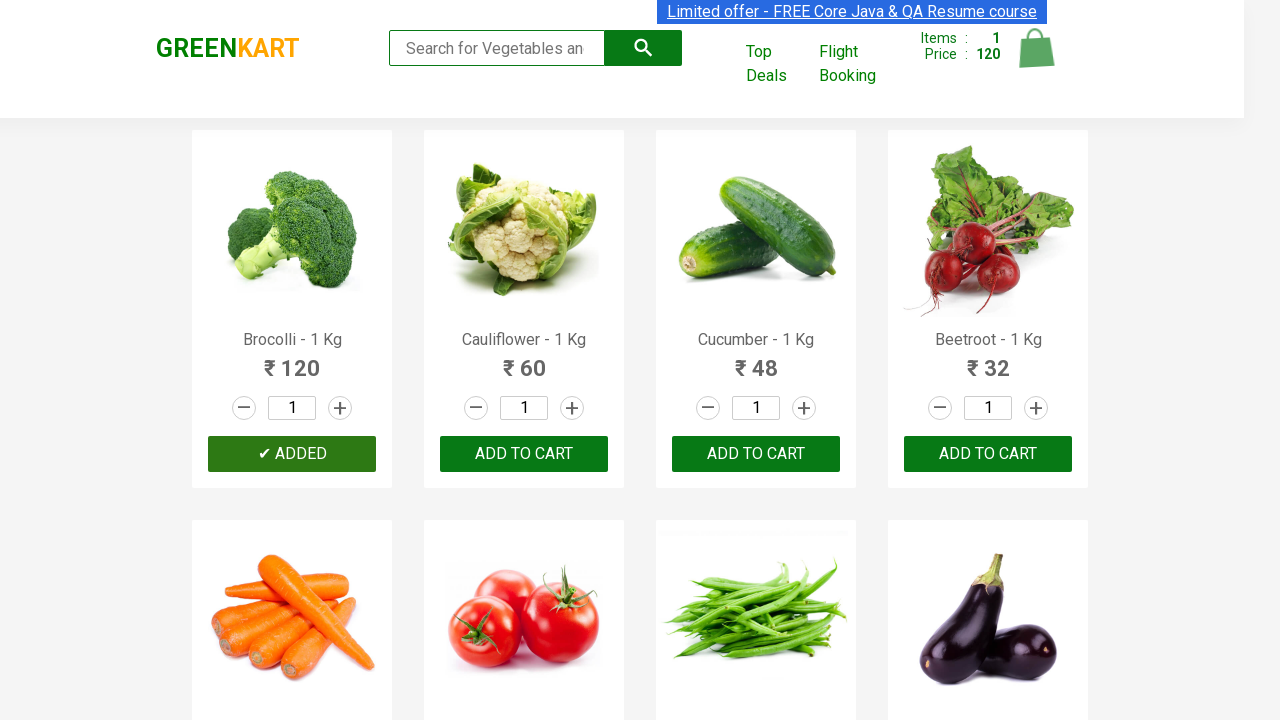

Added product 2 to cart at (524, 454) on .products .product >> nth=1 >> .product-action button
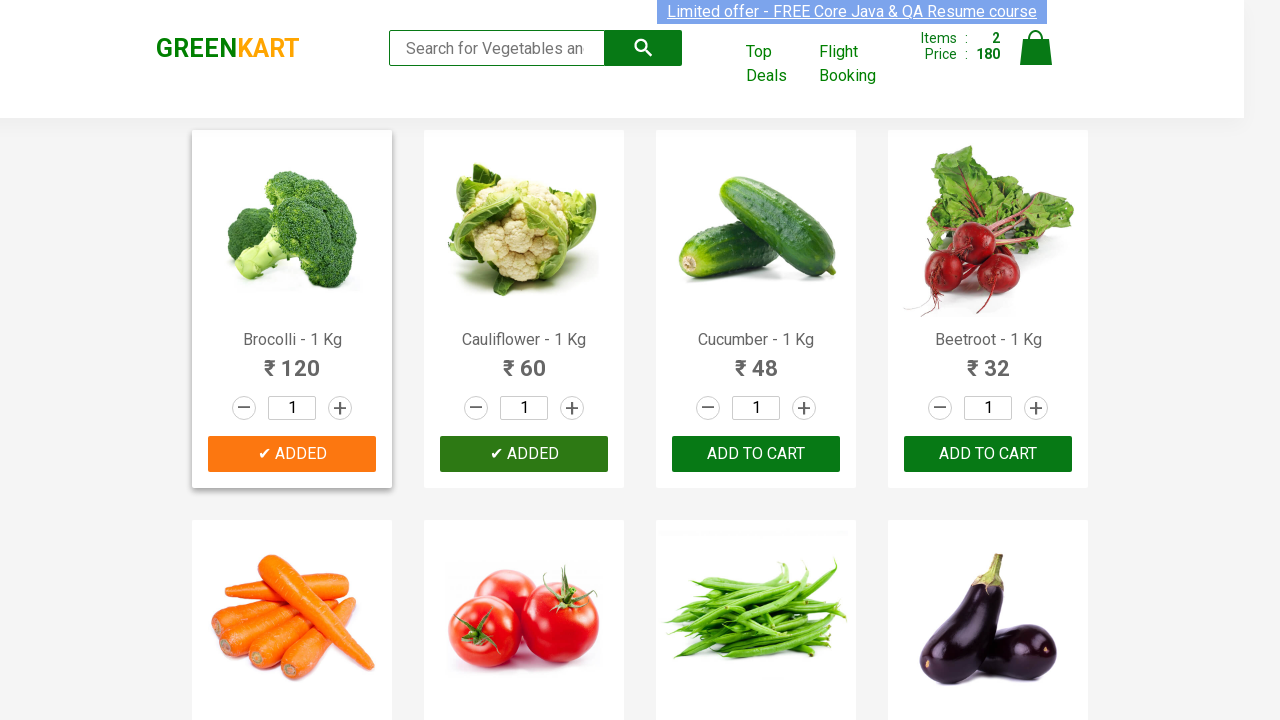

Added product 3 to cart at (756, 454) on .products .product >> nth=2 >> .product-action button
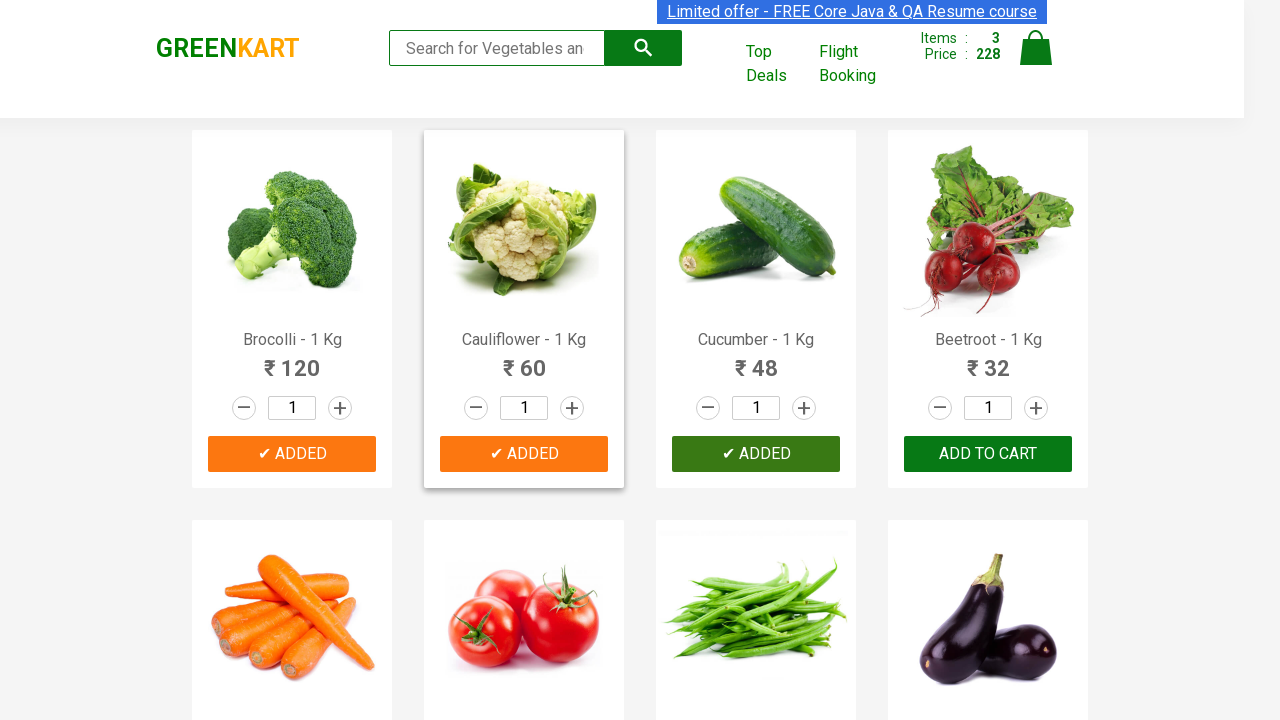

Clicked cart icon to open cart at (1036, 48) on img[alt="Cart"]
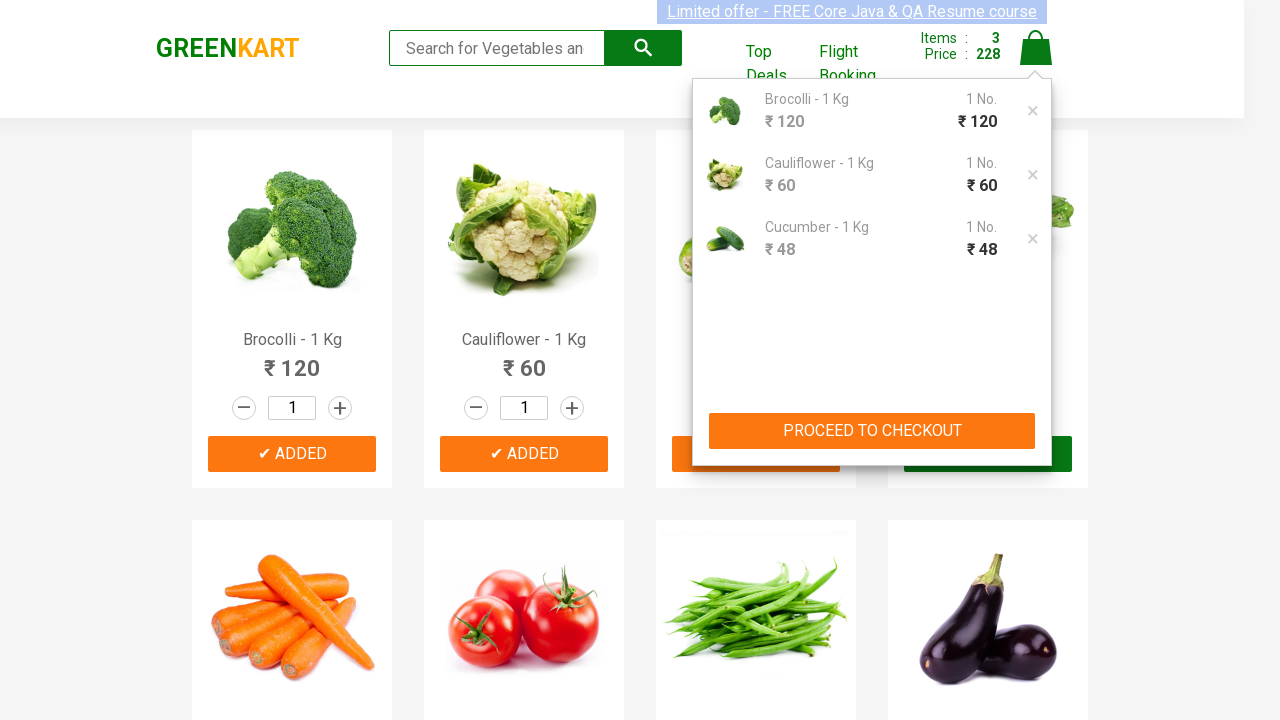

Clicked proceed button in cart preview at (872, 431) on .cart-preview >> .action-block button
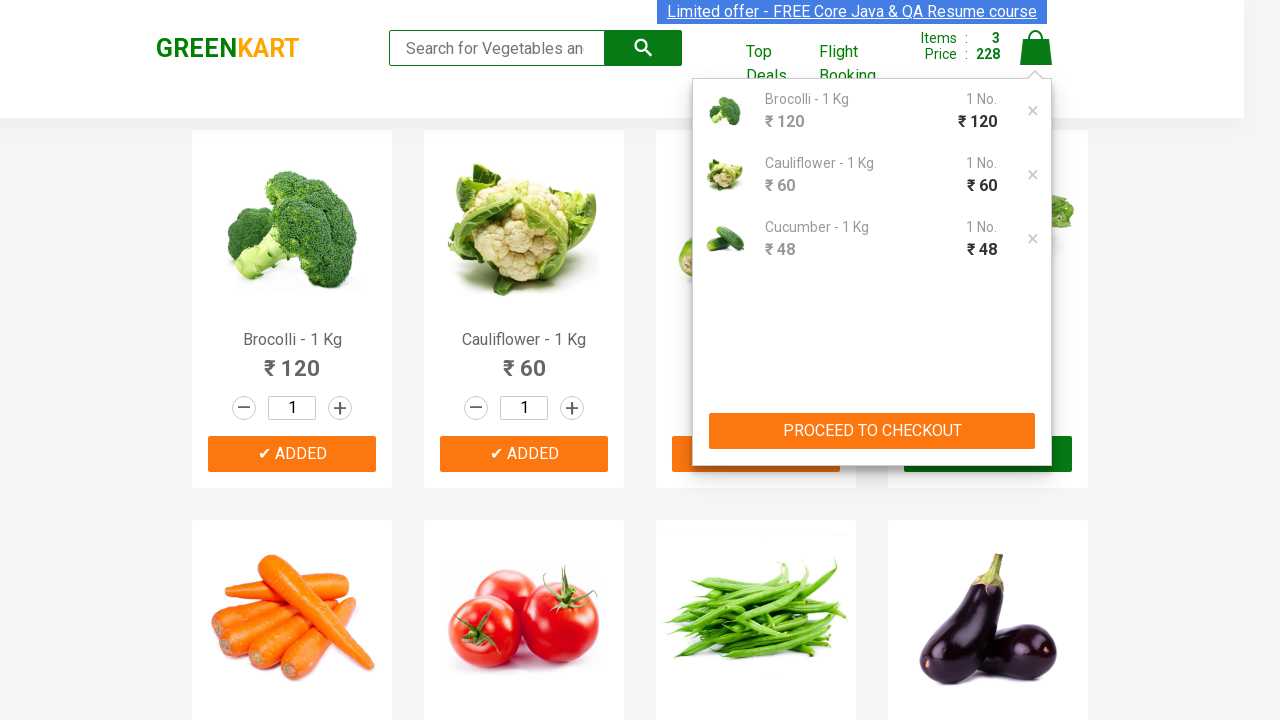

Clicked Place Order button at (1036, 562) on button:has-text("Place Order")
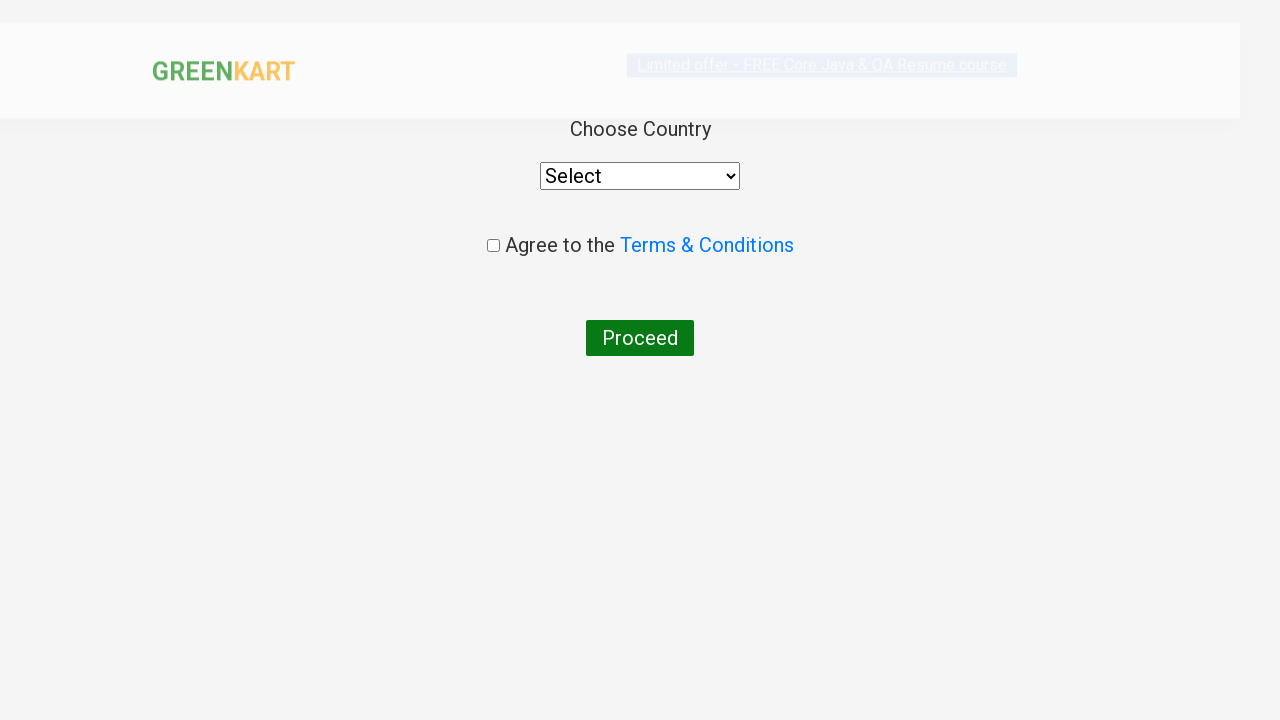

Agreed to Terms & Conditions checkbox at (493, 246) on .chkAgree
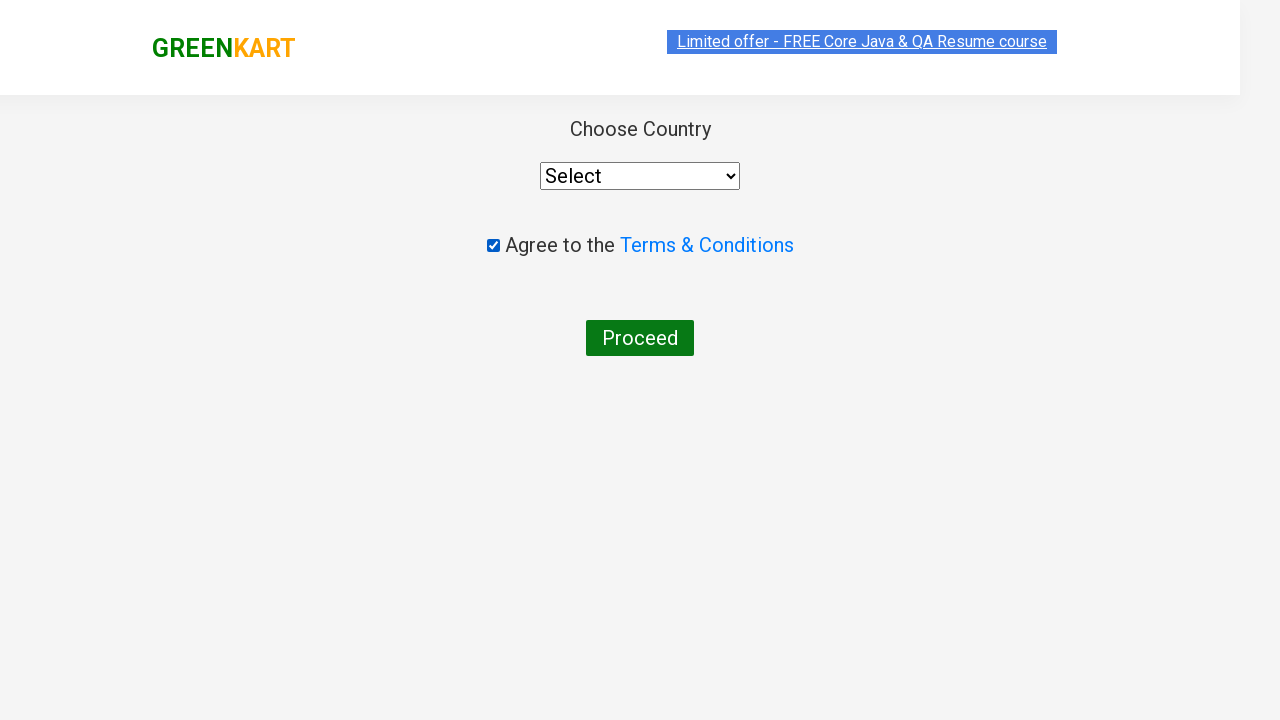

Clicked Proceed button without selecting country to attempt order completion at (640, 338) on button:has-text("Proceed")
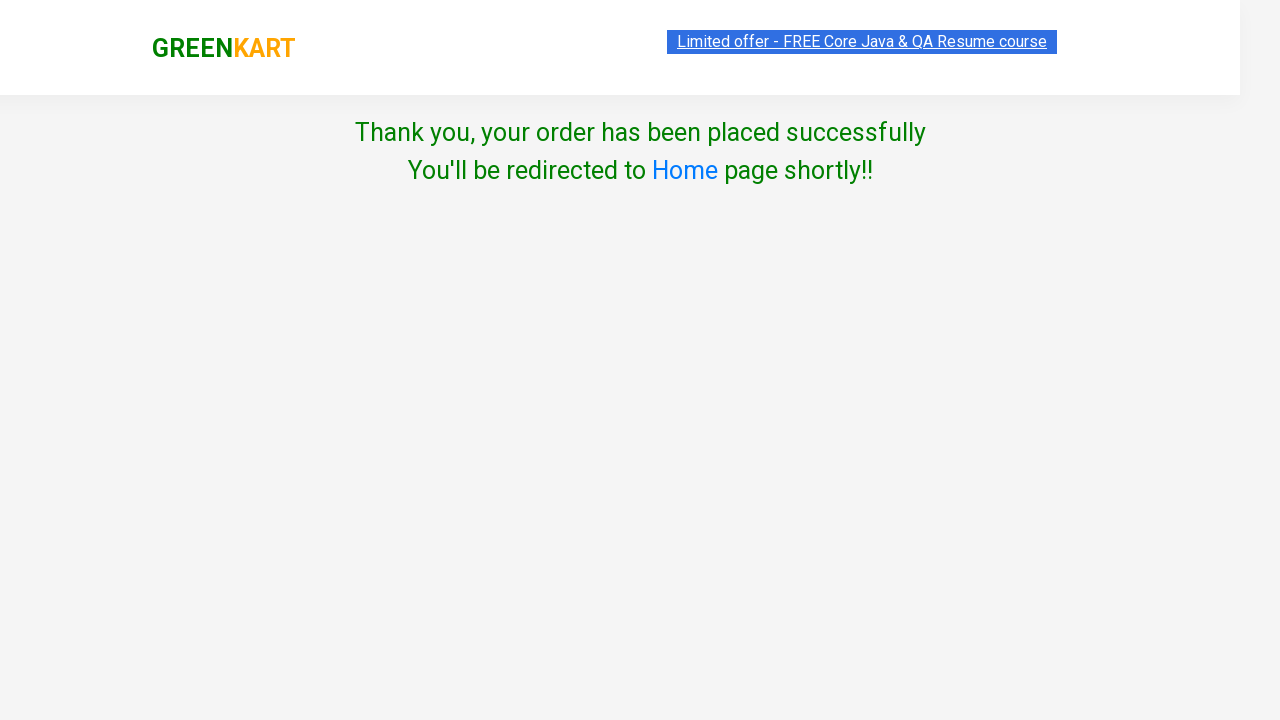

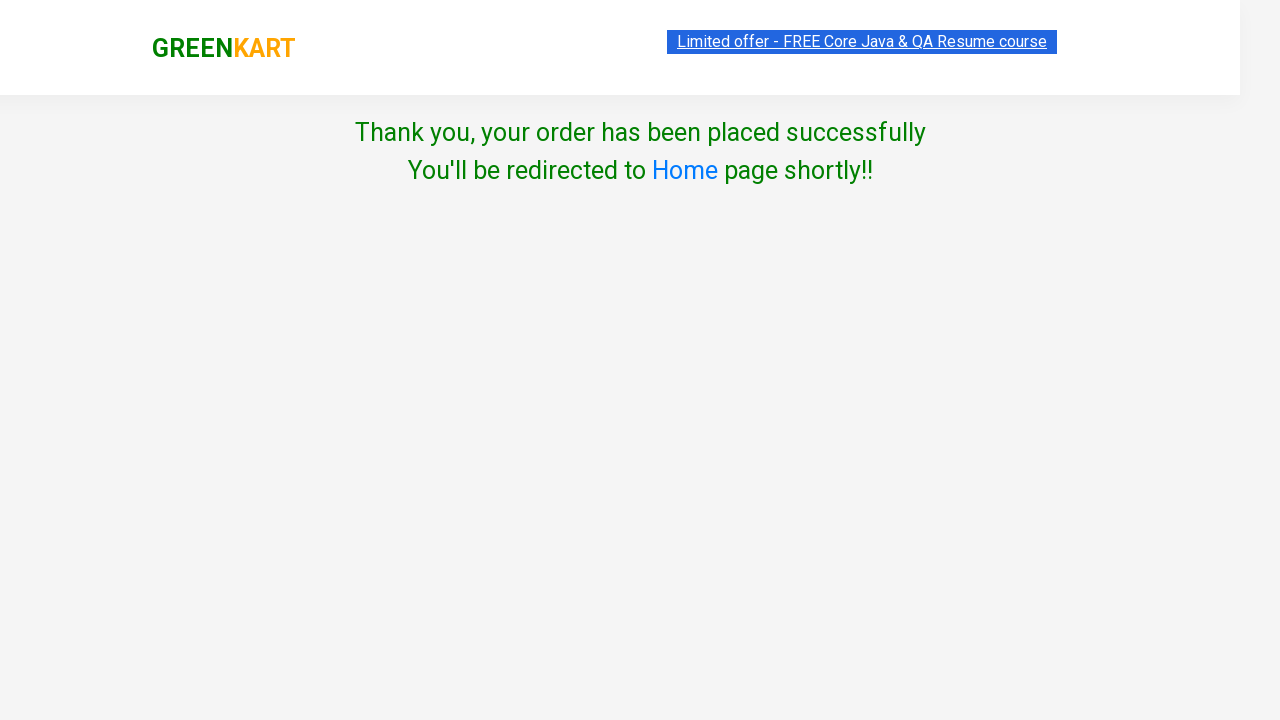